Tests checkbox functionality on a Selenium test page by finding checkbox elements, verifying their initial selected state, clicking to toggle them off, and confirming they become unselected.

Starting URL: https://www.selenium.dev/selenium/web/inputs.html

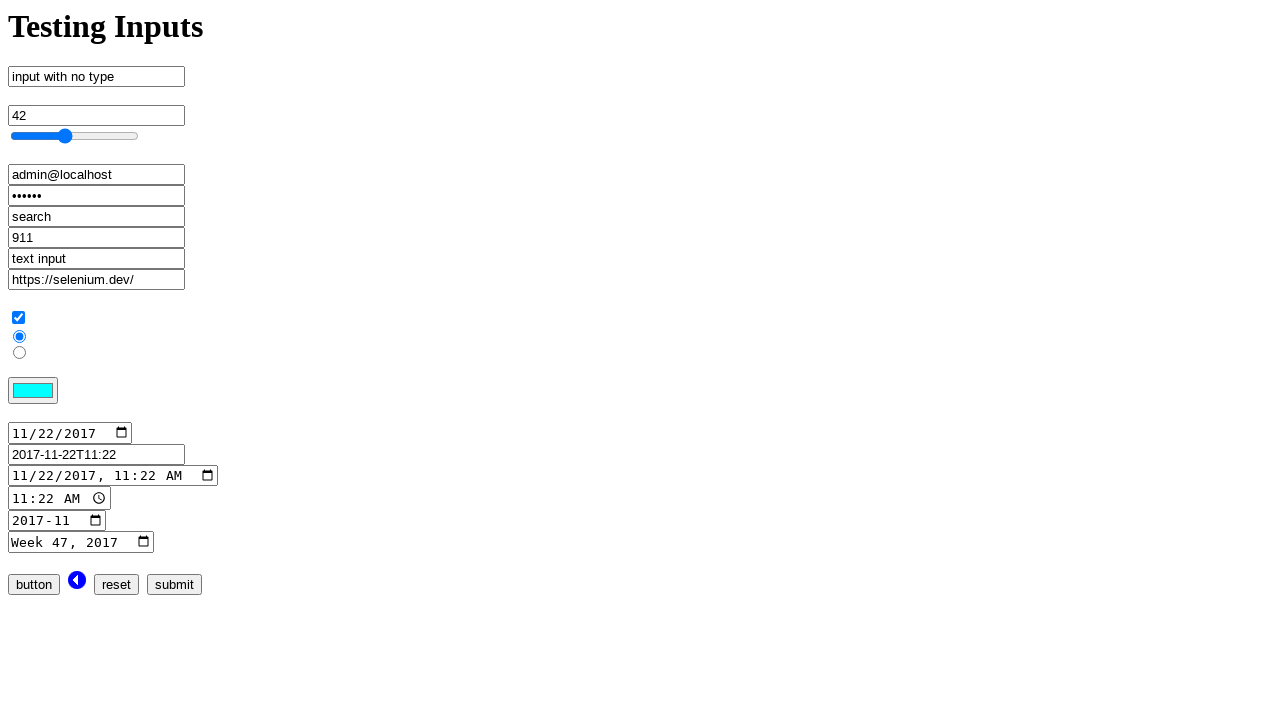

Waited for checkbox input elements to load
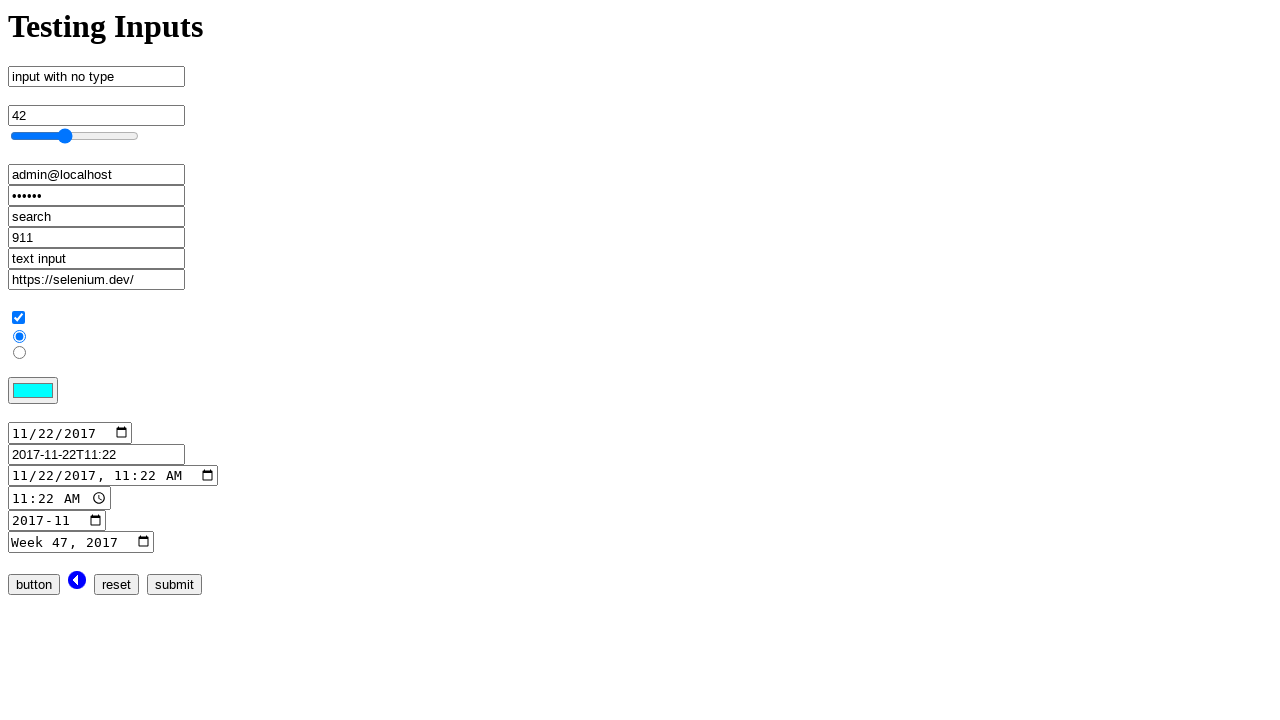

Located all checkbox input elements
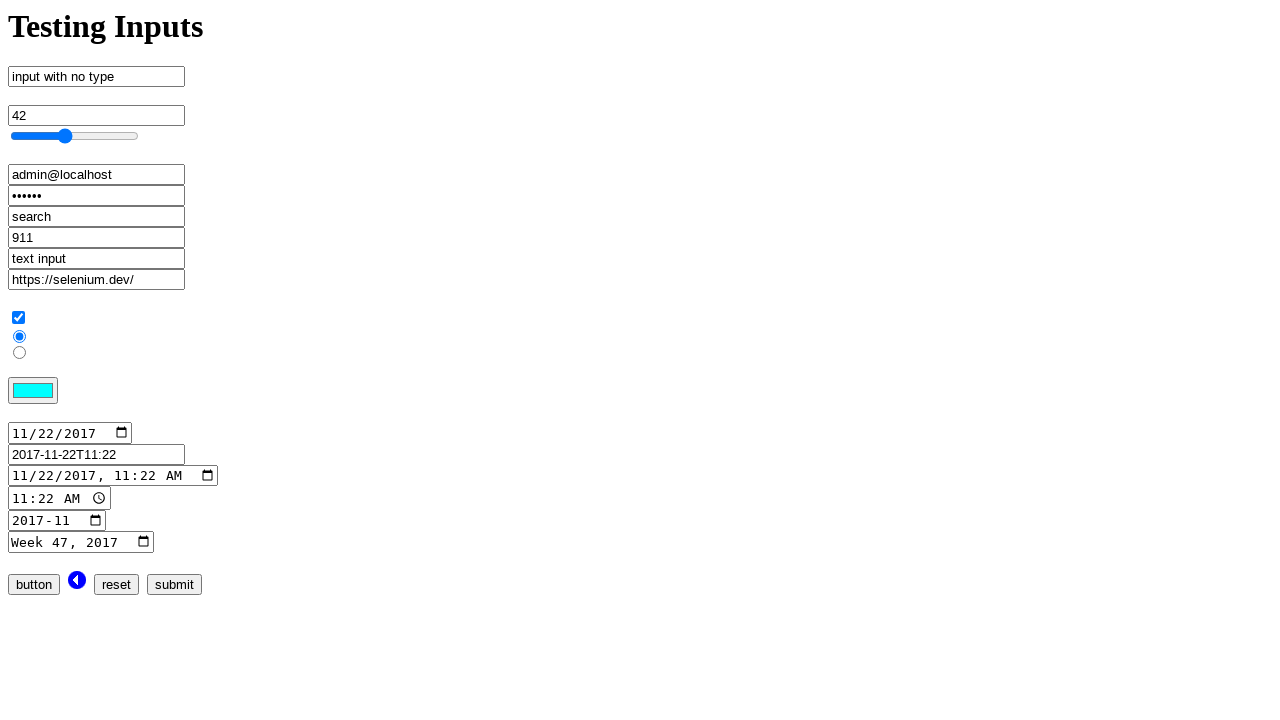

Found 1 checkbox elements
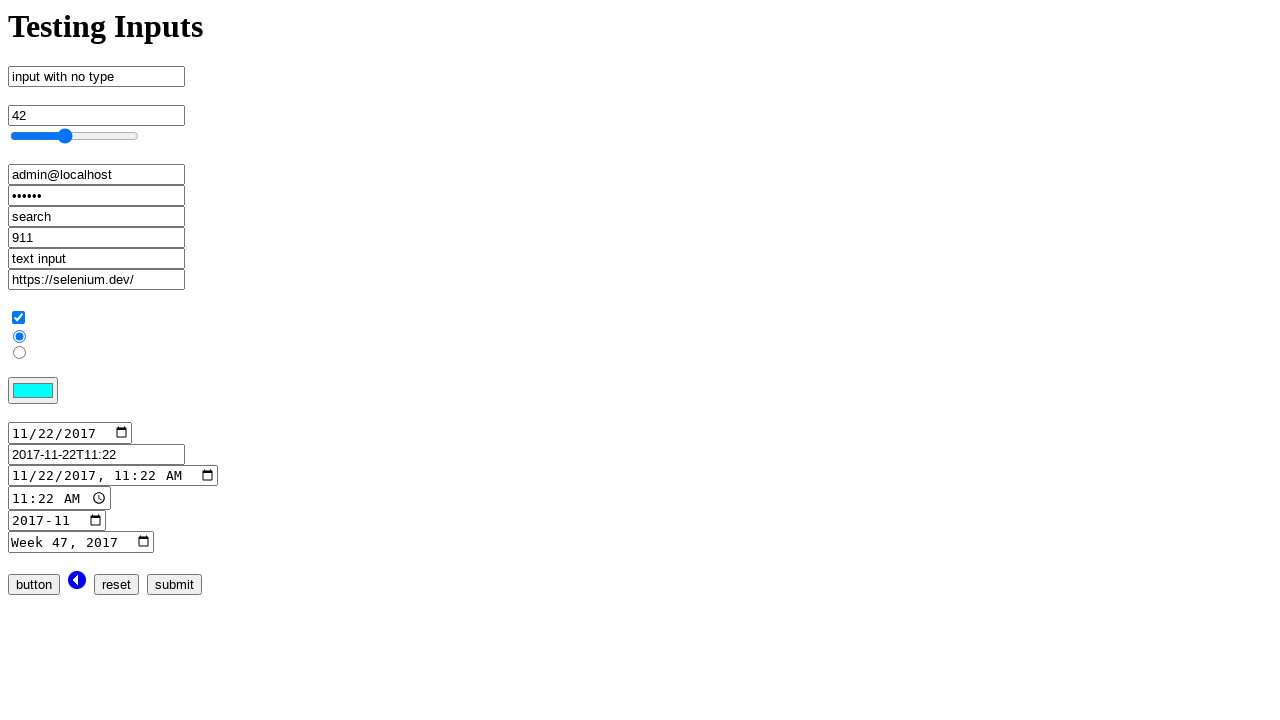

Selected checkbox at index 0
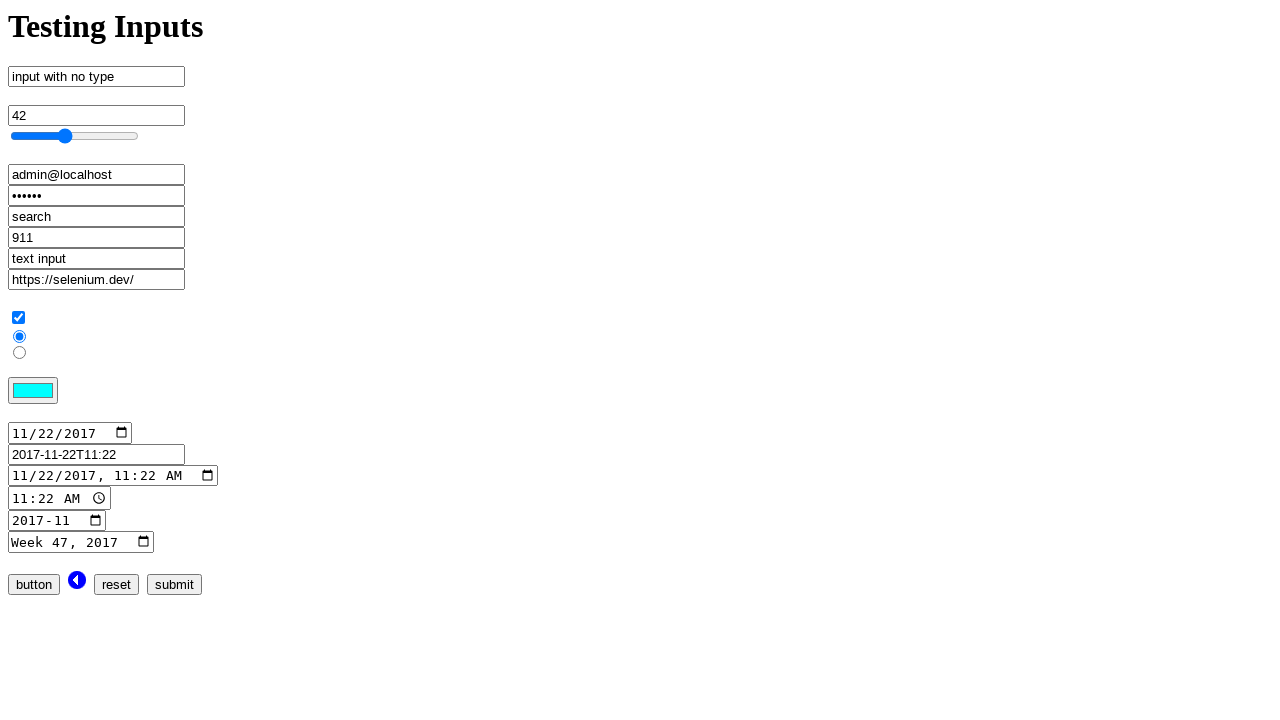

Verified checkbox 0 initial state: checked
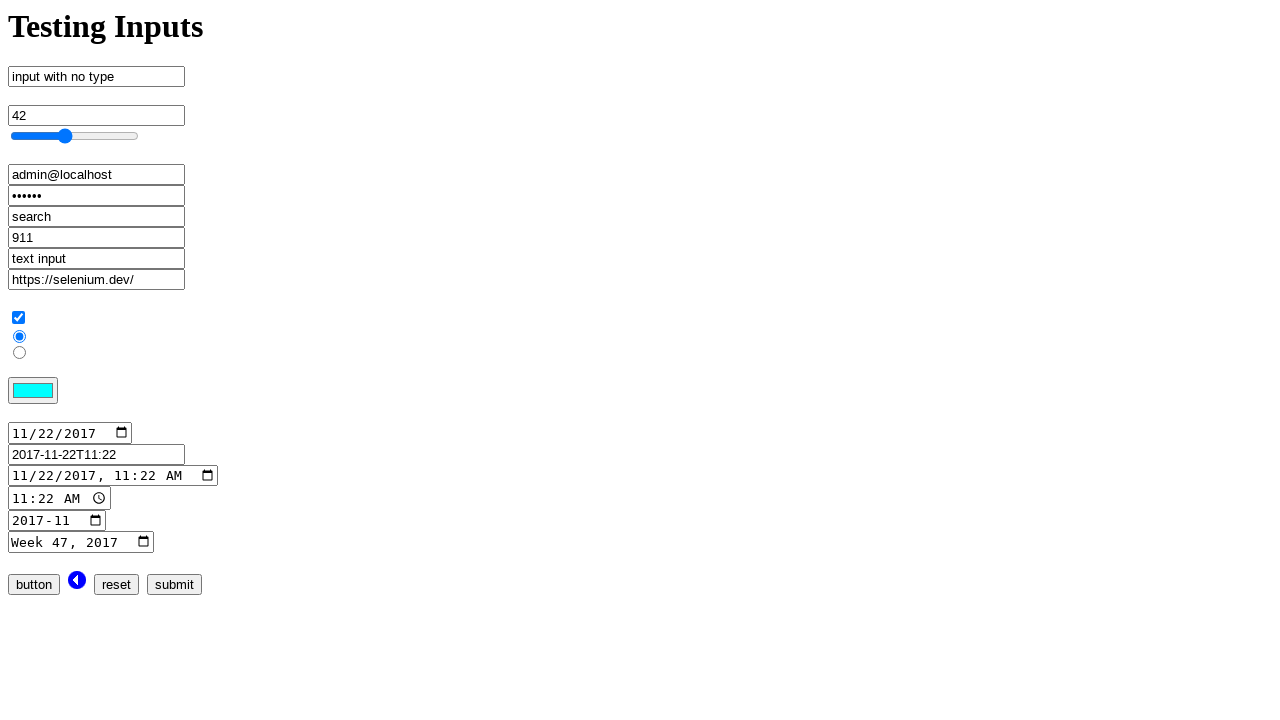

Clicked checkbox 0 to toggle it off at (18, 318) on input[name='checkbox_input'] >> nth=0
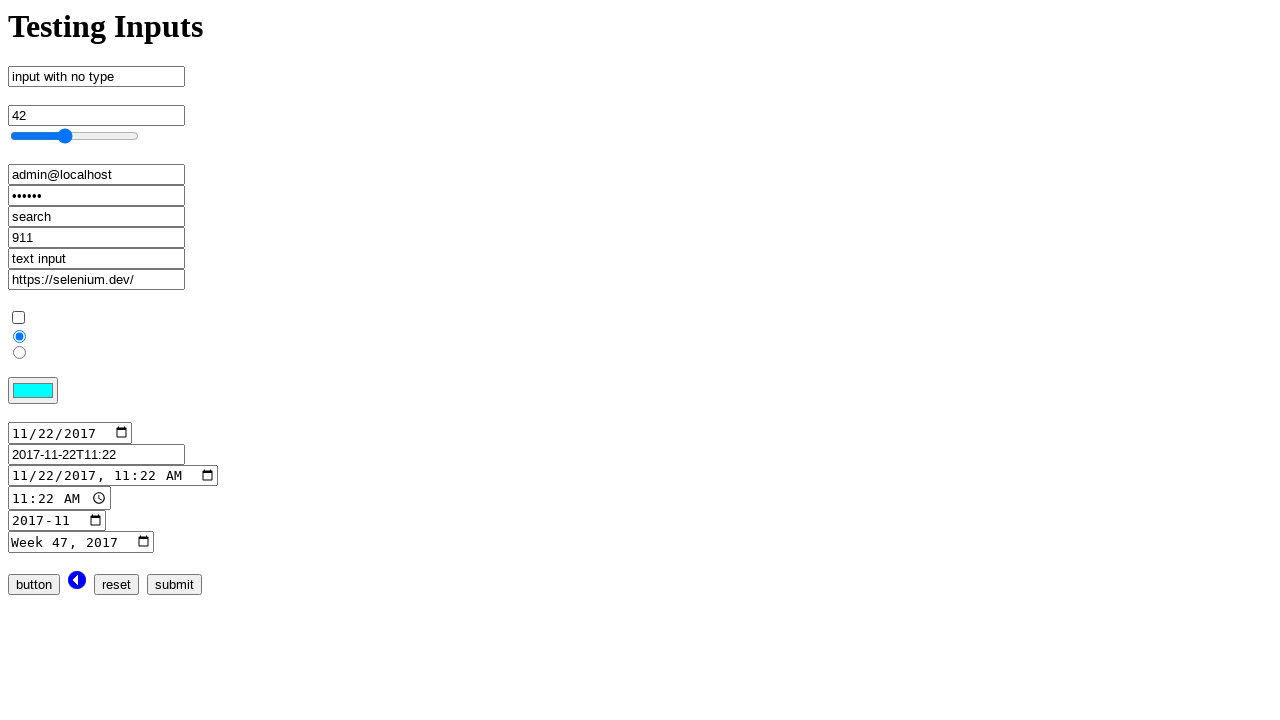

Confirmed checkbox 0 is now unchecked
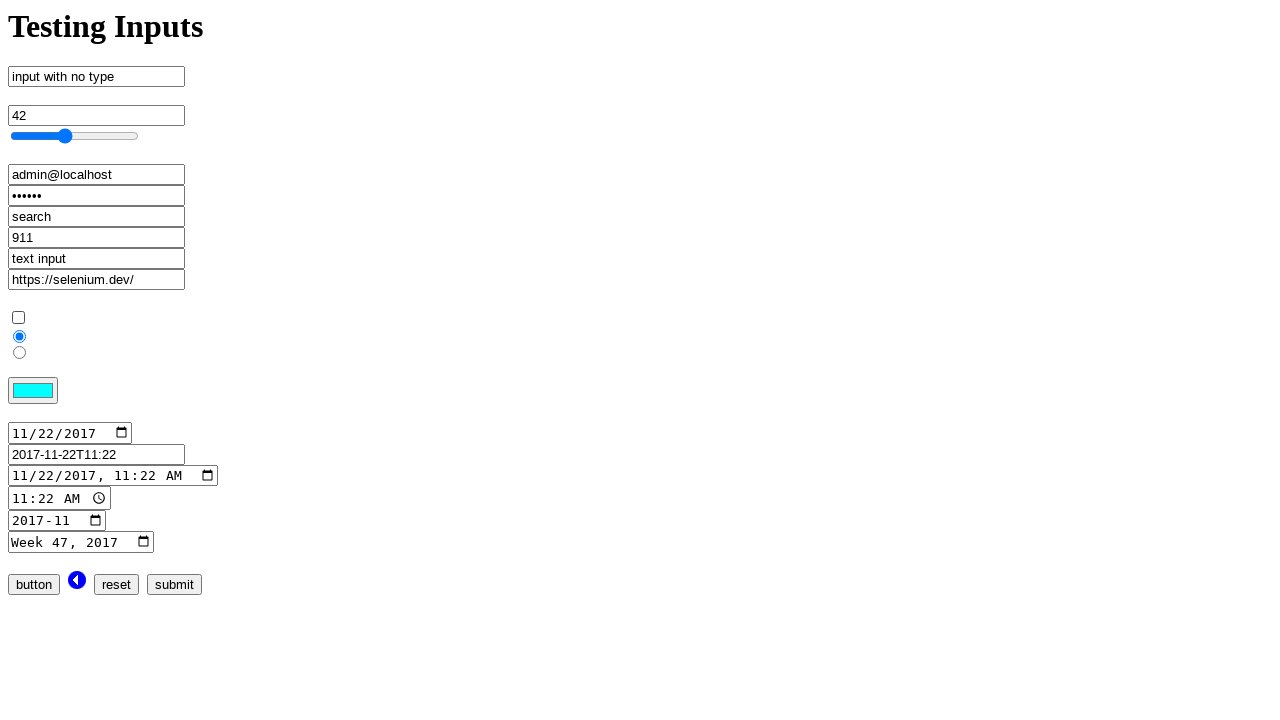

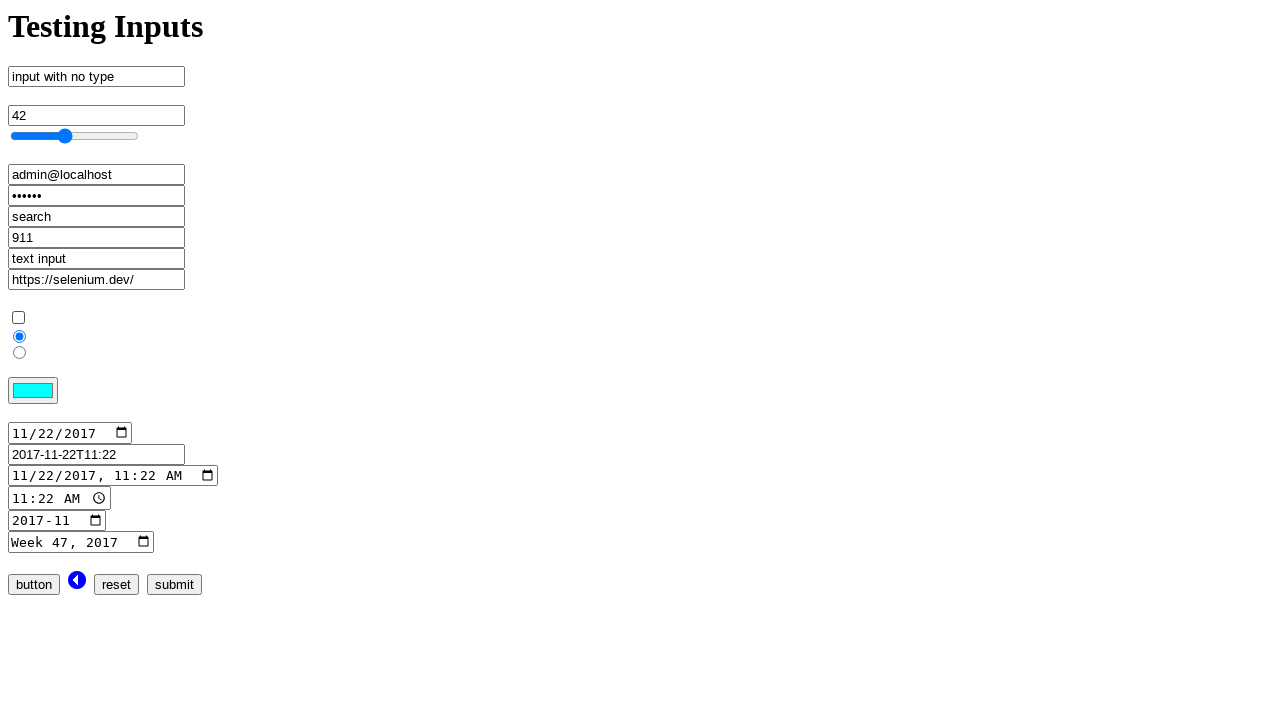